Tests form interactions on an Angular practice page including checkbox, radio button, dropdown selection, password input, form submission, and navigation to shop page

Starting URL: https://rahulshettyacademy.com/angularpractice/

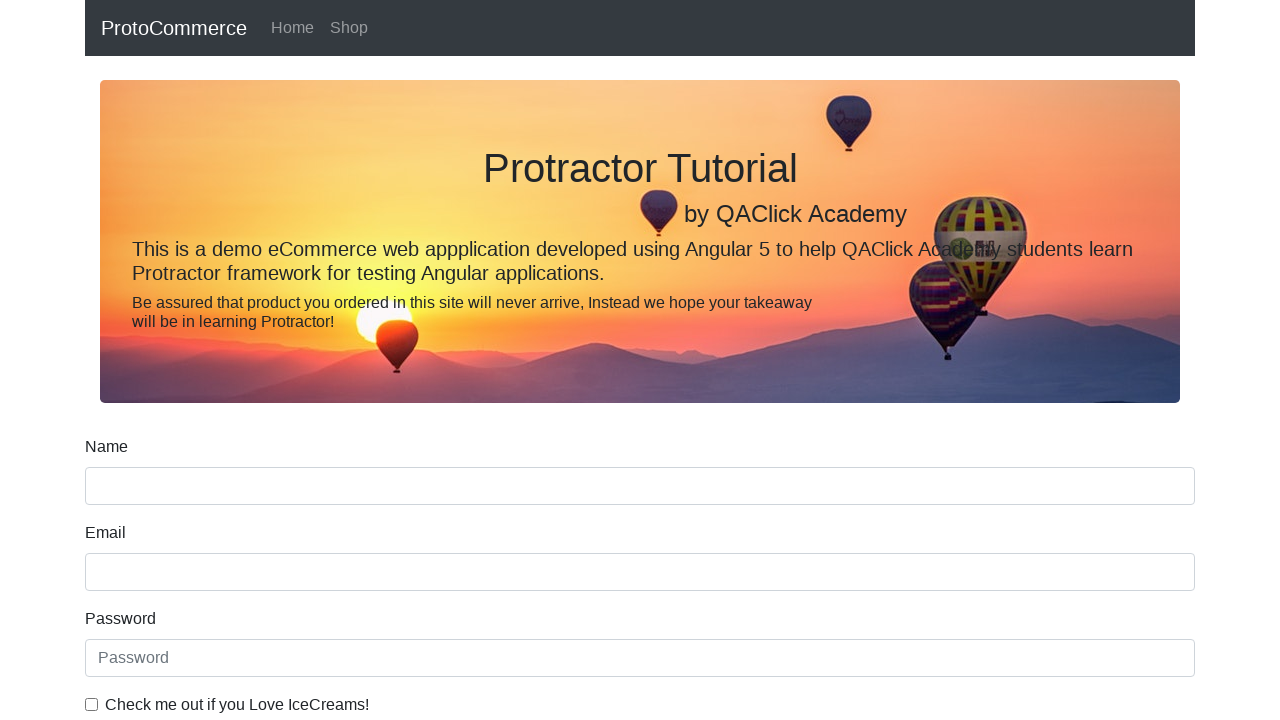

Clicked ice cream checkbox at (92, 704) on internal:label="Check me out if you Love IceCreams!"i
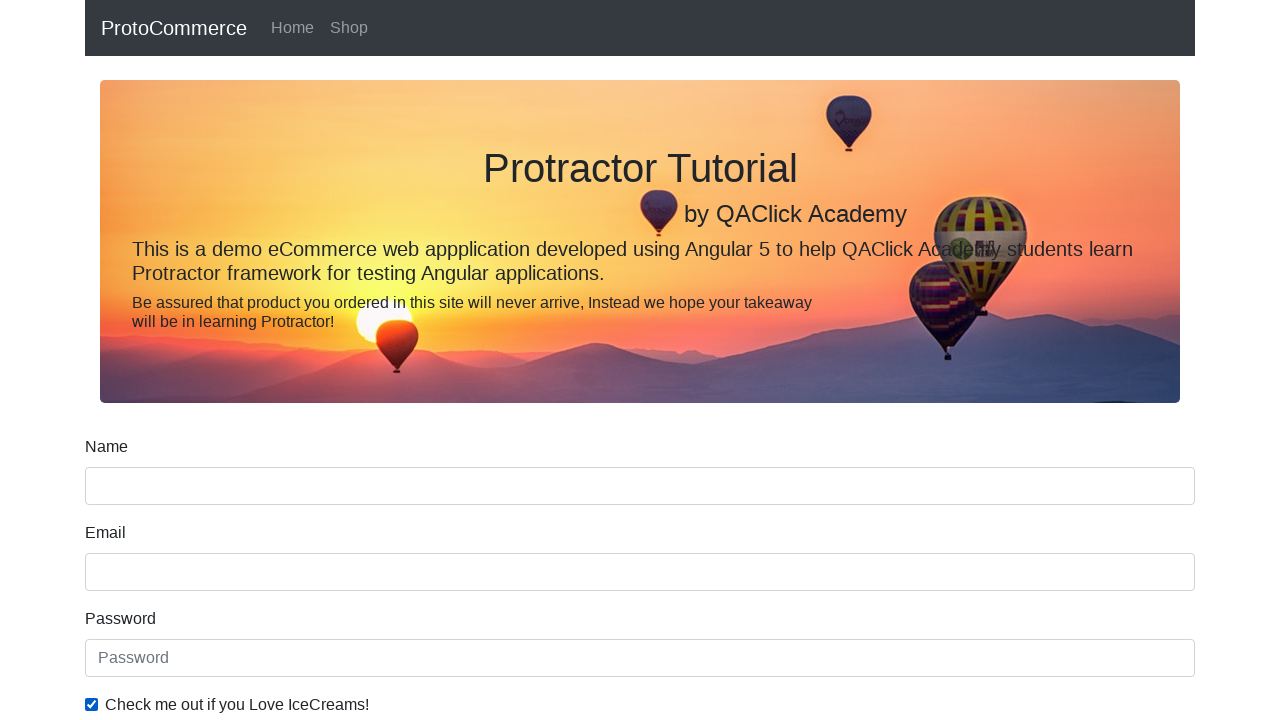

Selected Employed radio button at (326, 360) on internal:label="Employed"i
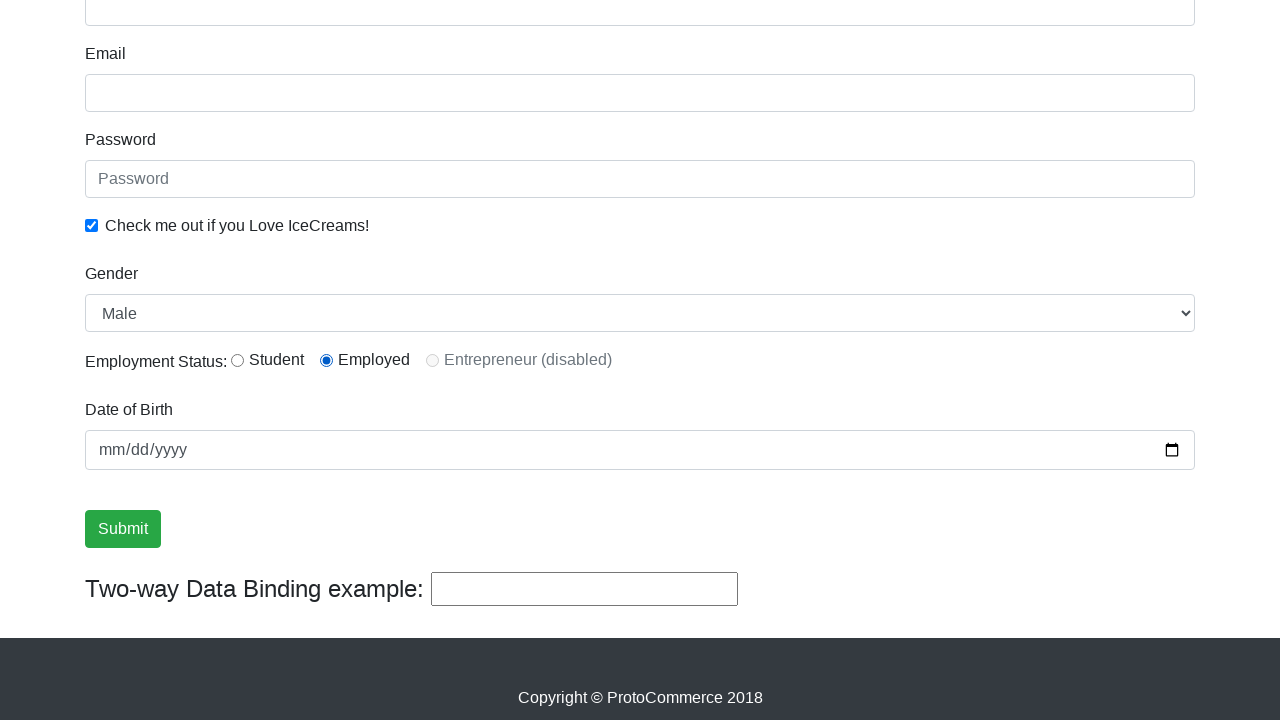

Selected Female from Gender dropdown on internal:label="Gender"i
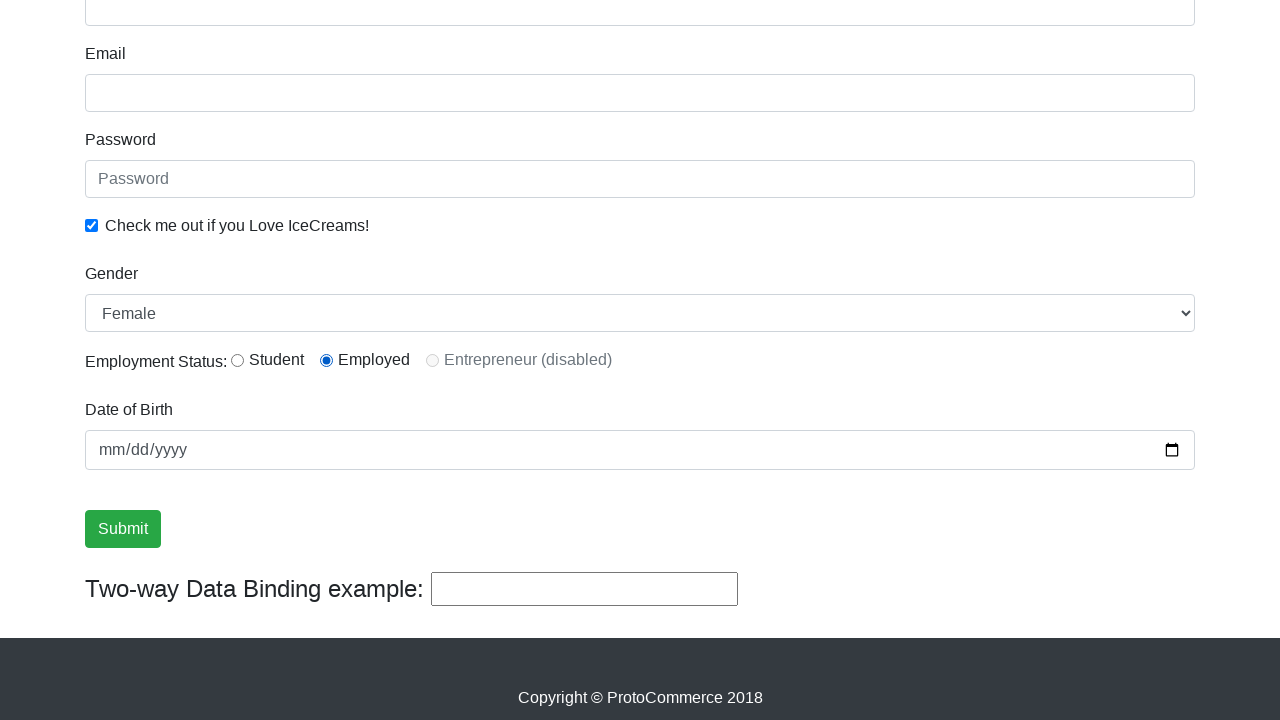

Filled password field with 'abc123' on internal:attr=[placeholder="Password"i]
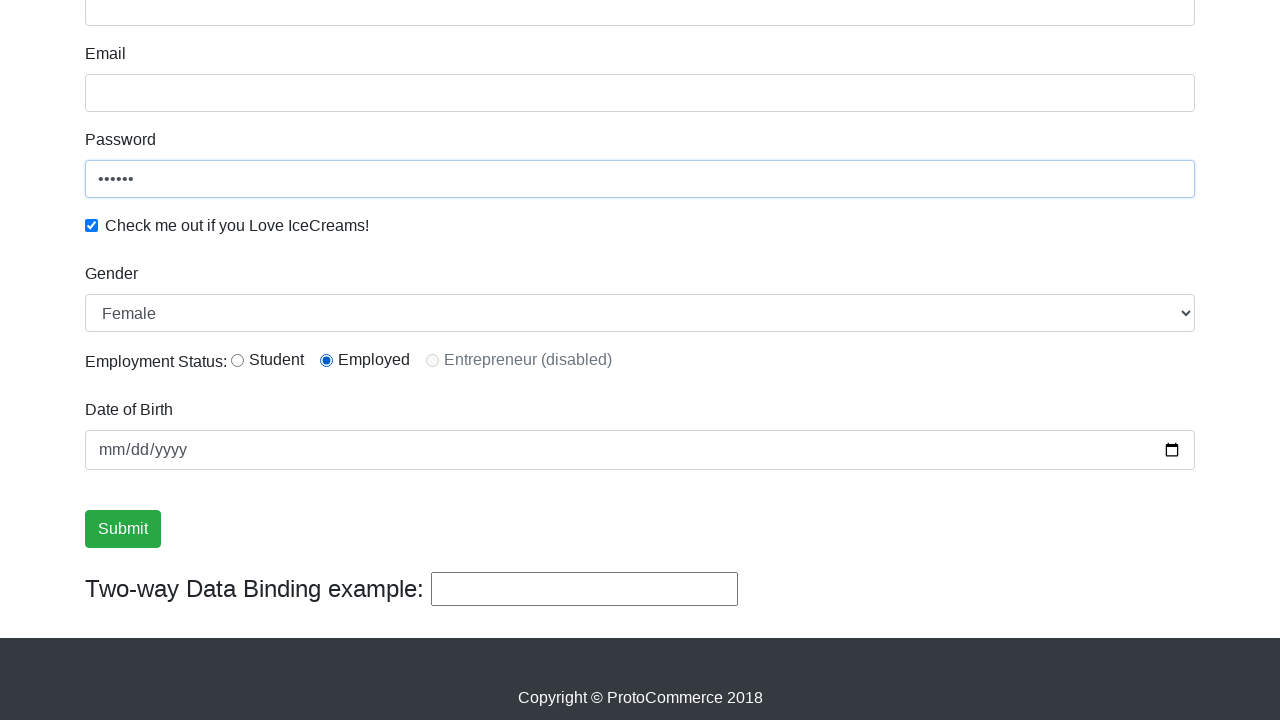

Clicked Submit button at (123, 529) on internal:role=button[name="Submit"i]
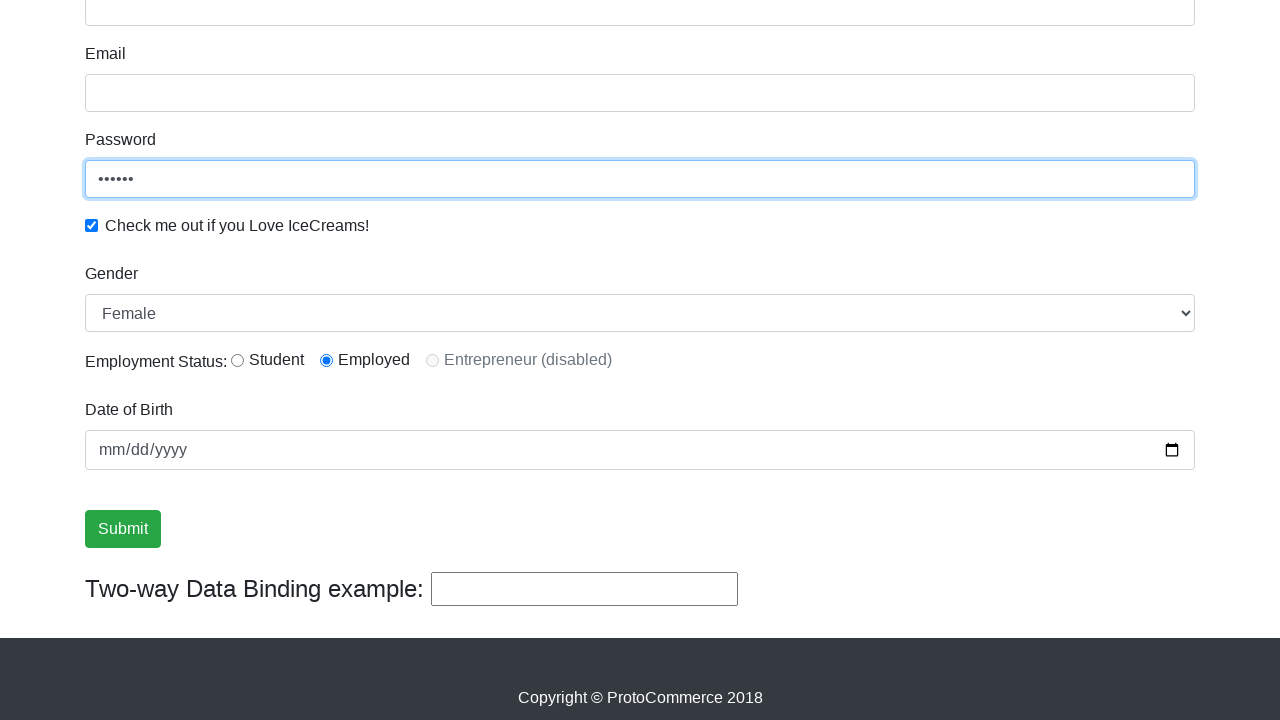

Success message appeared confirming form submission
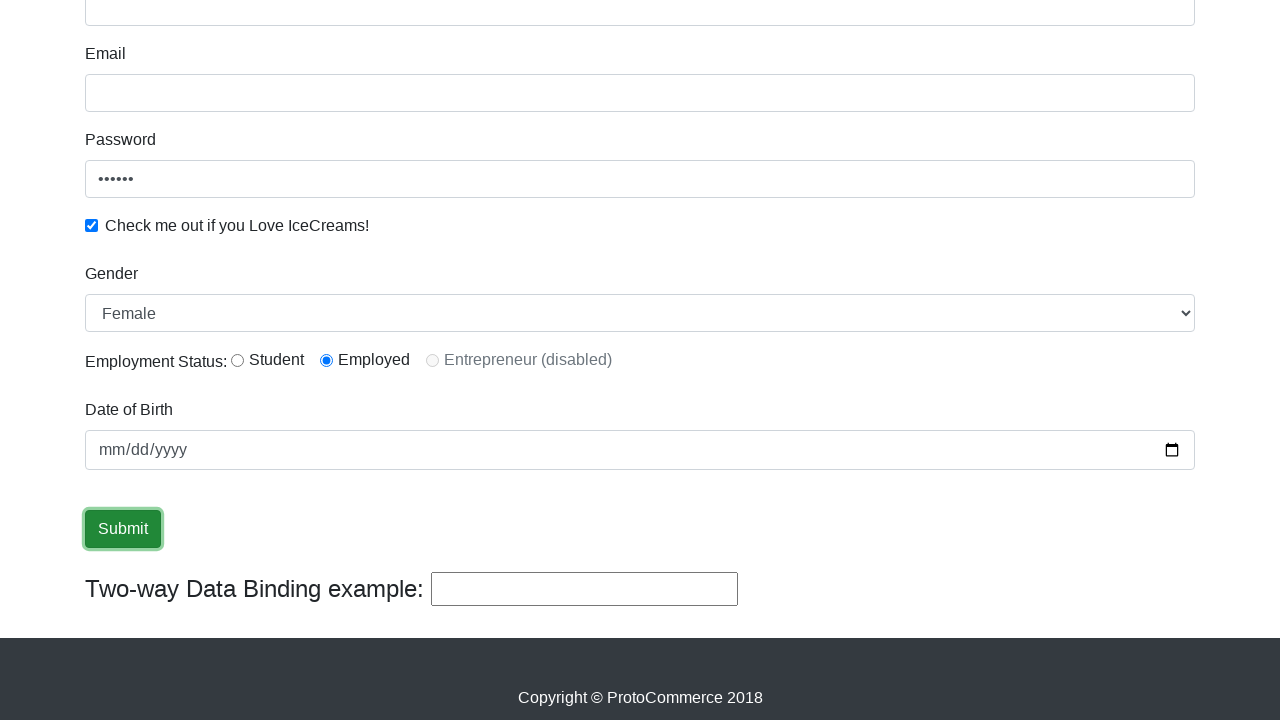

Clicked Shop link to navigate to shop page at (349, 28) on internal:role=link[name="Shop"i]
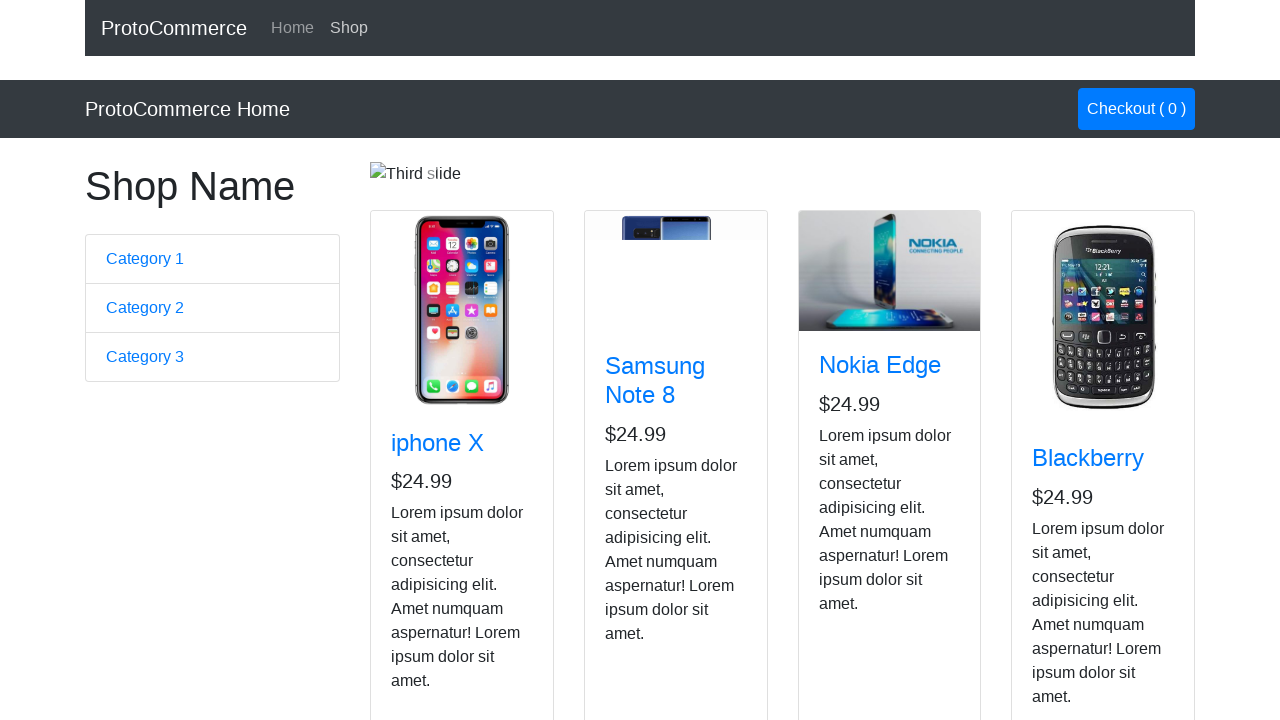

Located Nokia Edge product card and verified button is visible
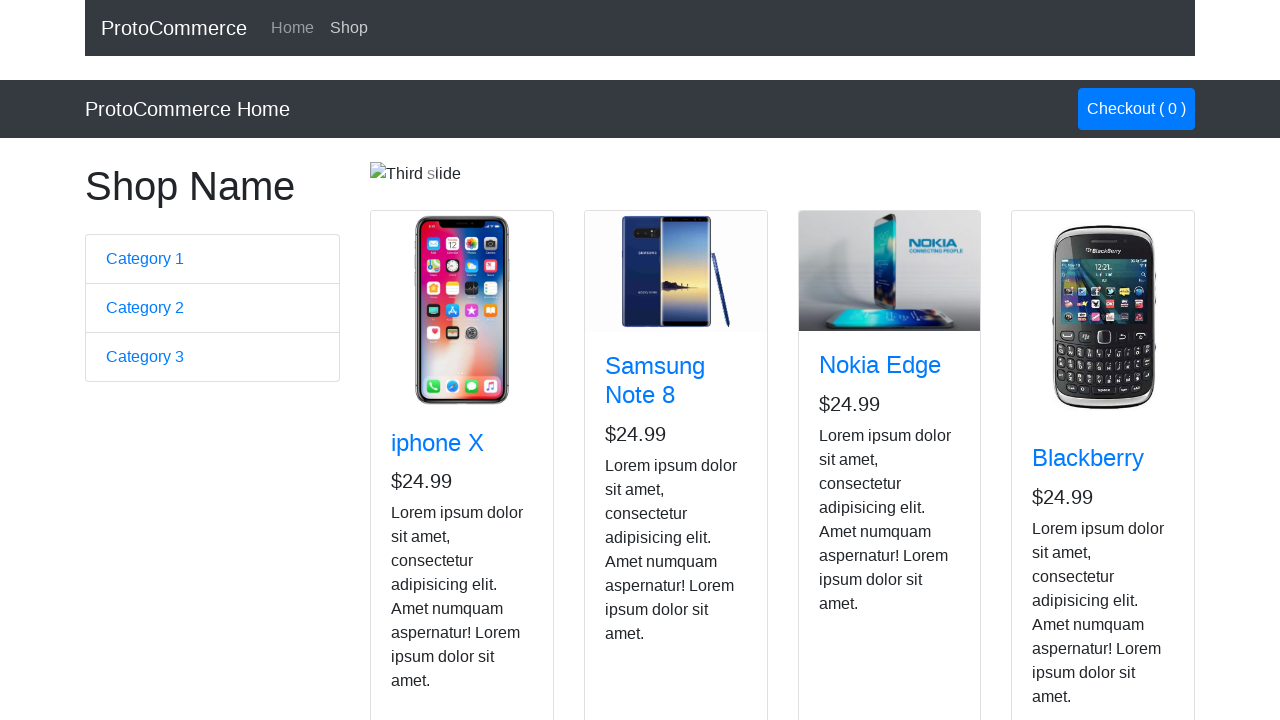

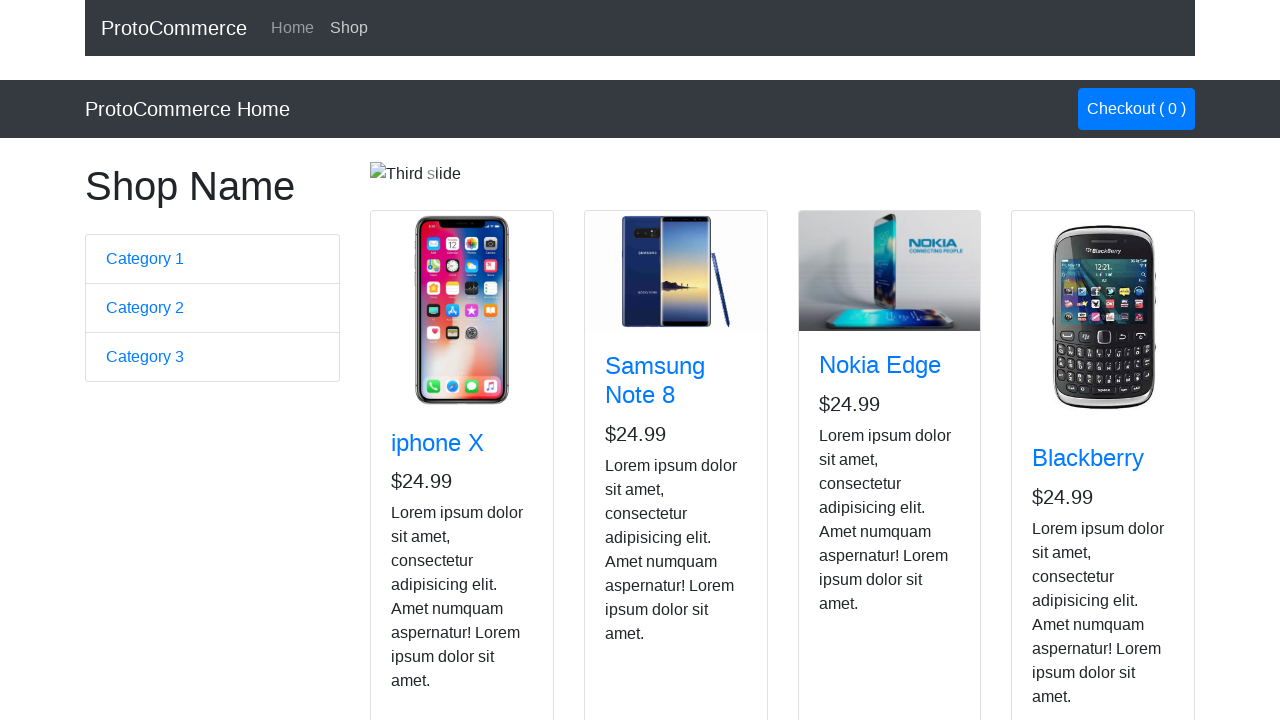